Tests clicking a button with dynamic ID by clicking the blue primary button 3 times

Starting URL: http://uitestingplayground.com/dynamicid

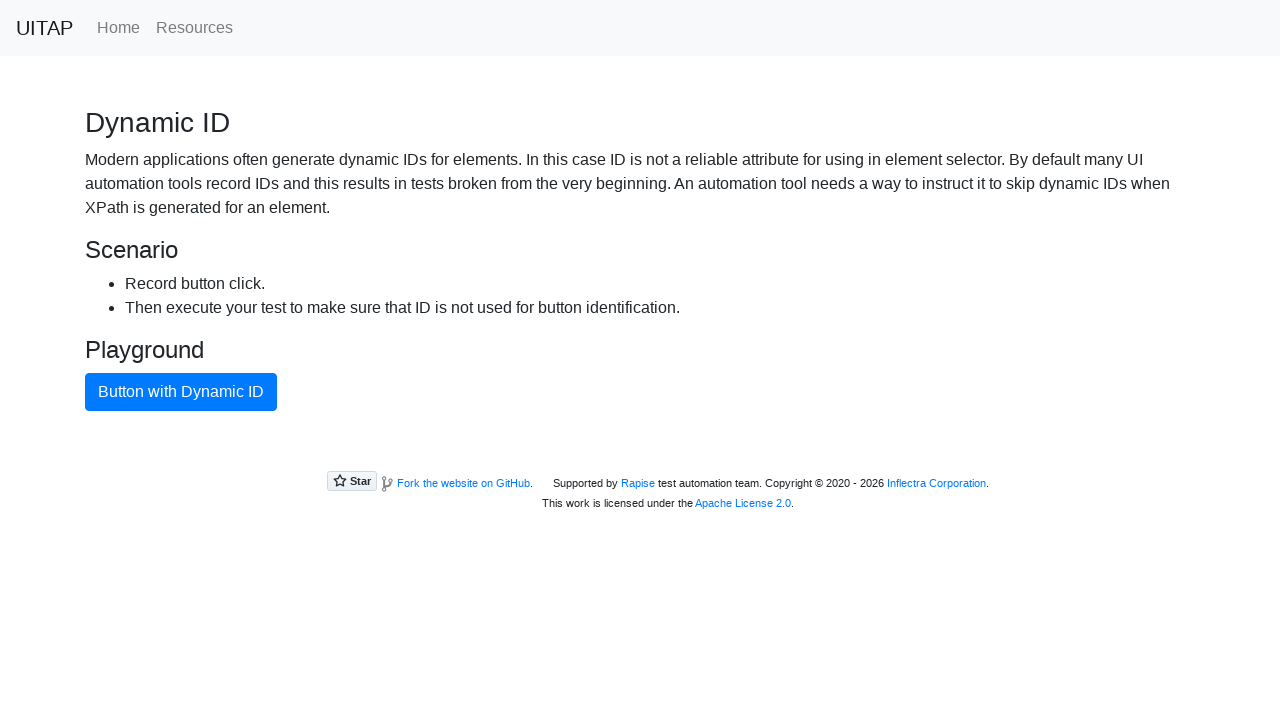

Clicked blue primary button at (181, 392) on button.btn.btn-primary
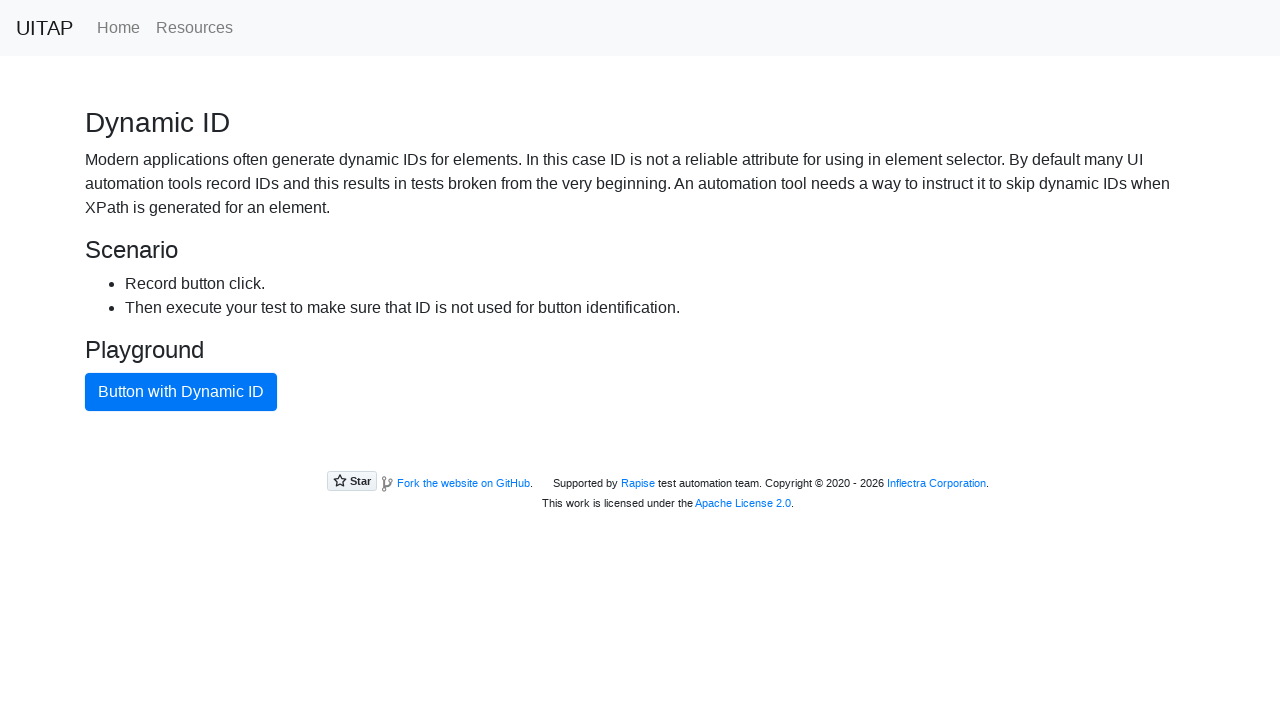

Clicked blue primary button at (181, 392) on button.btn.btn-primary
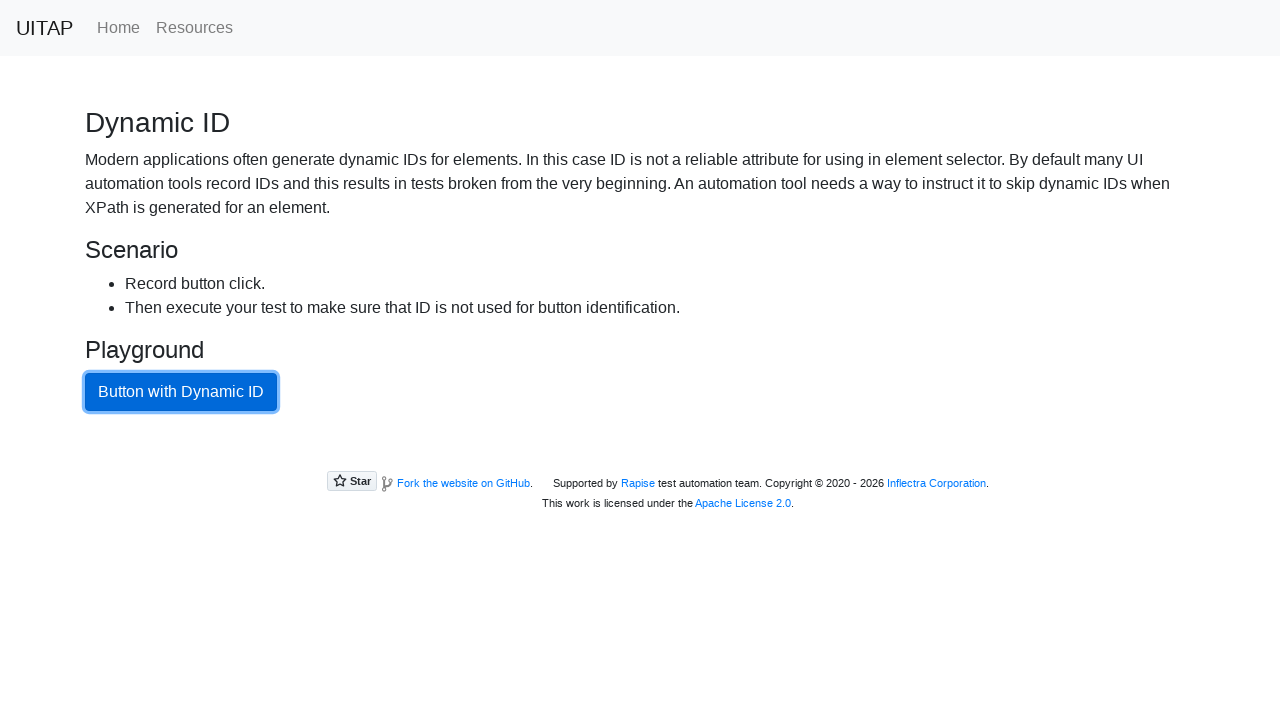

Clicked blue primary button at (181, 392) on button.btn.btn-primary
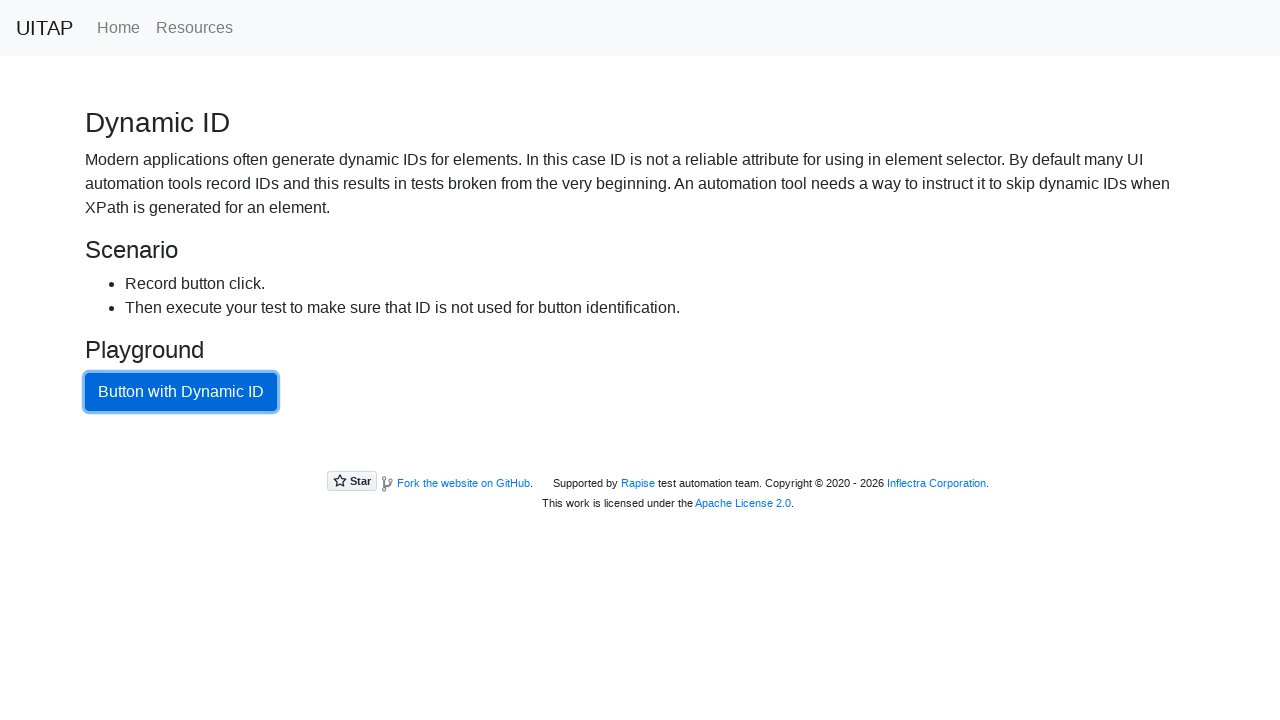

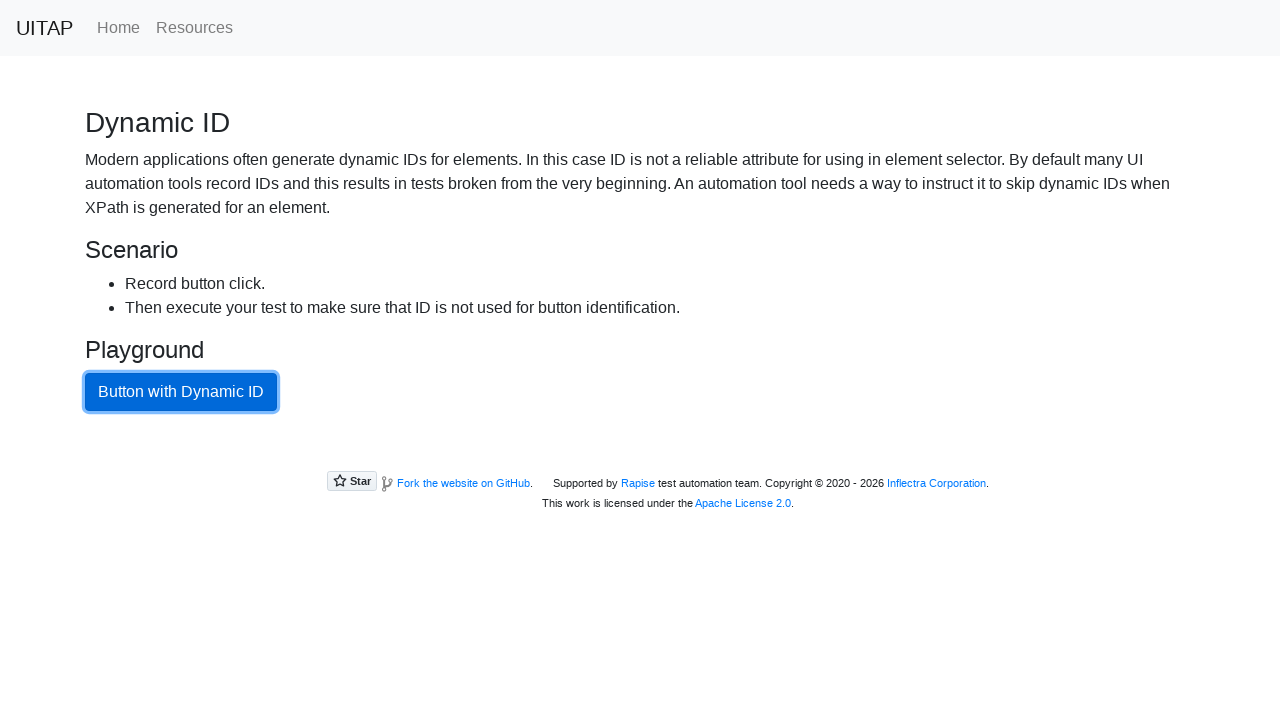